Tests adding a todo item in the TodoMVC demo application by filling the input field, pressing Enter, and navigating to the Completed tab

Starting URL: https://demo.playwright.dev/todomvc/#/

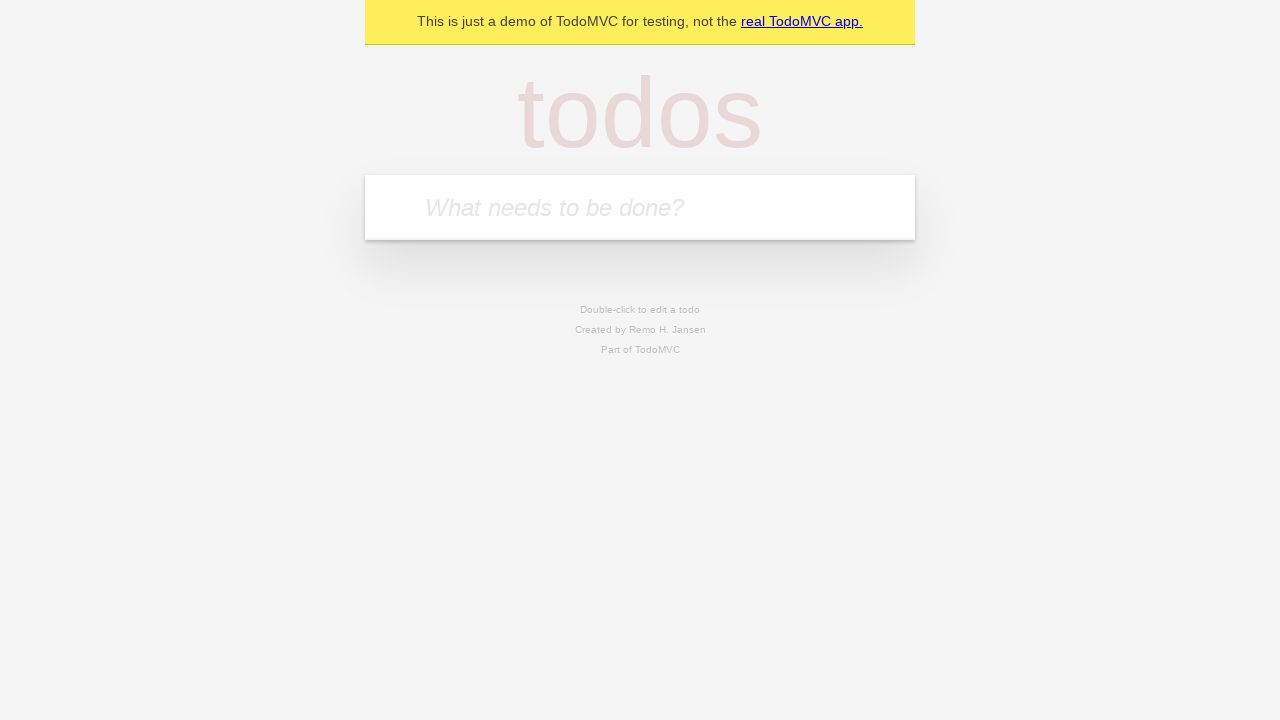

Filled todo input field with 'Создать первый сценарий плайрайт' on internal:attr=[placeholder="What needs to be done?"i]
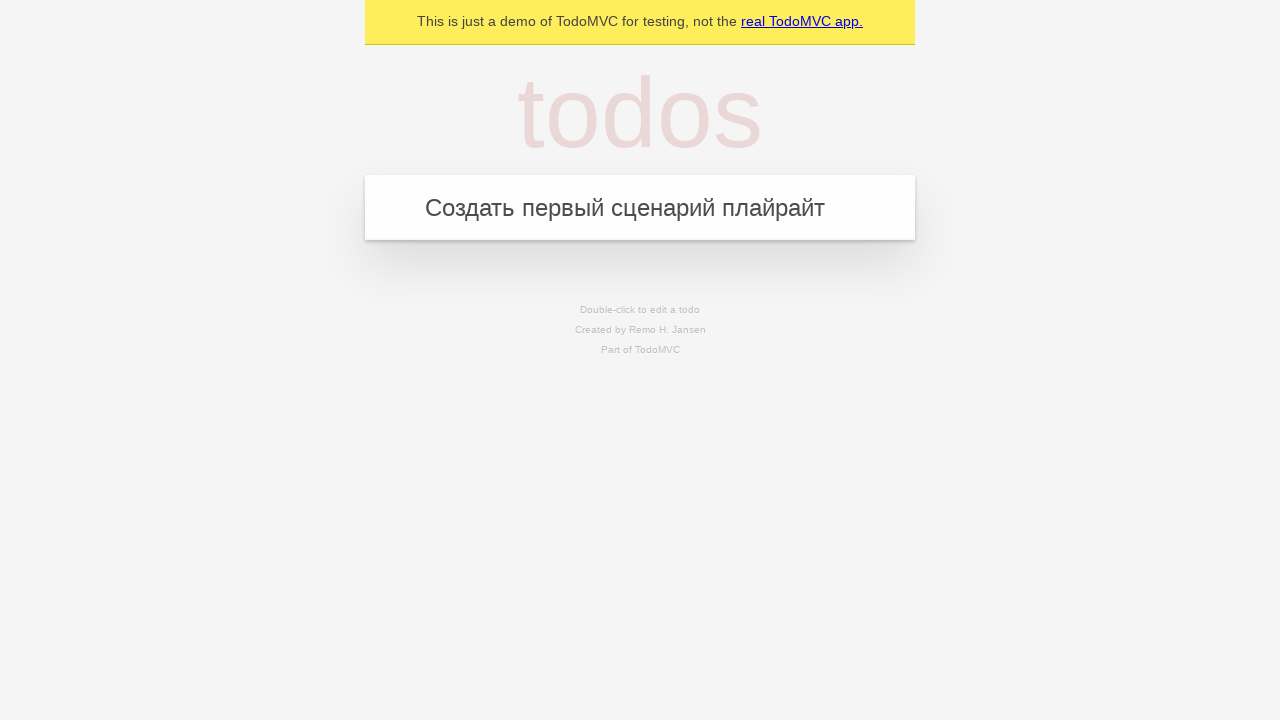

Pressed Enter to add the todo item on internal:attr=[placeholder="What needs to be done?"i]
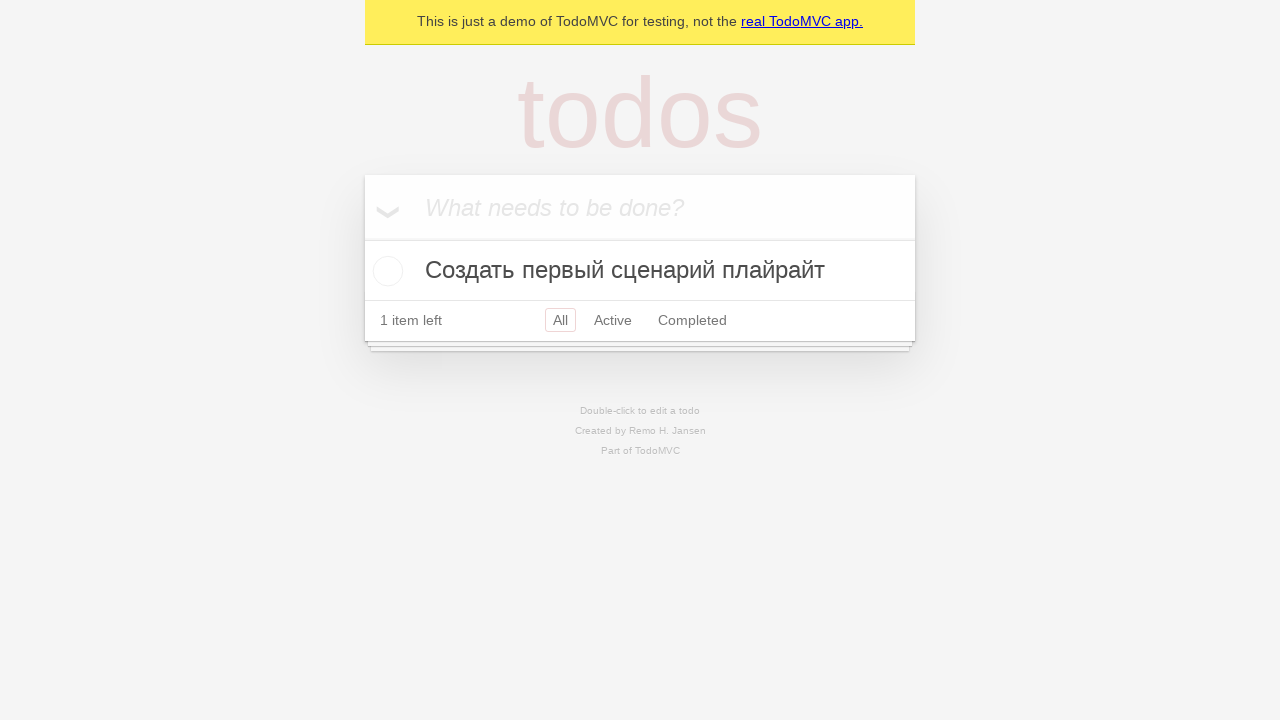

Clicked on the Completed tab at (692, 320) on internal:role=link[name="Completed"i]
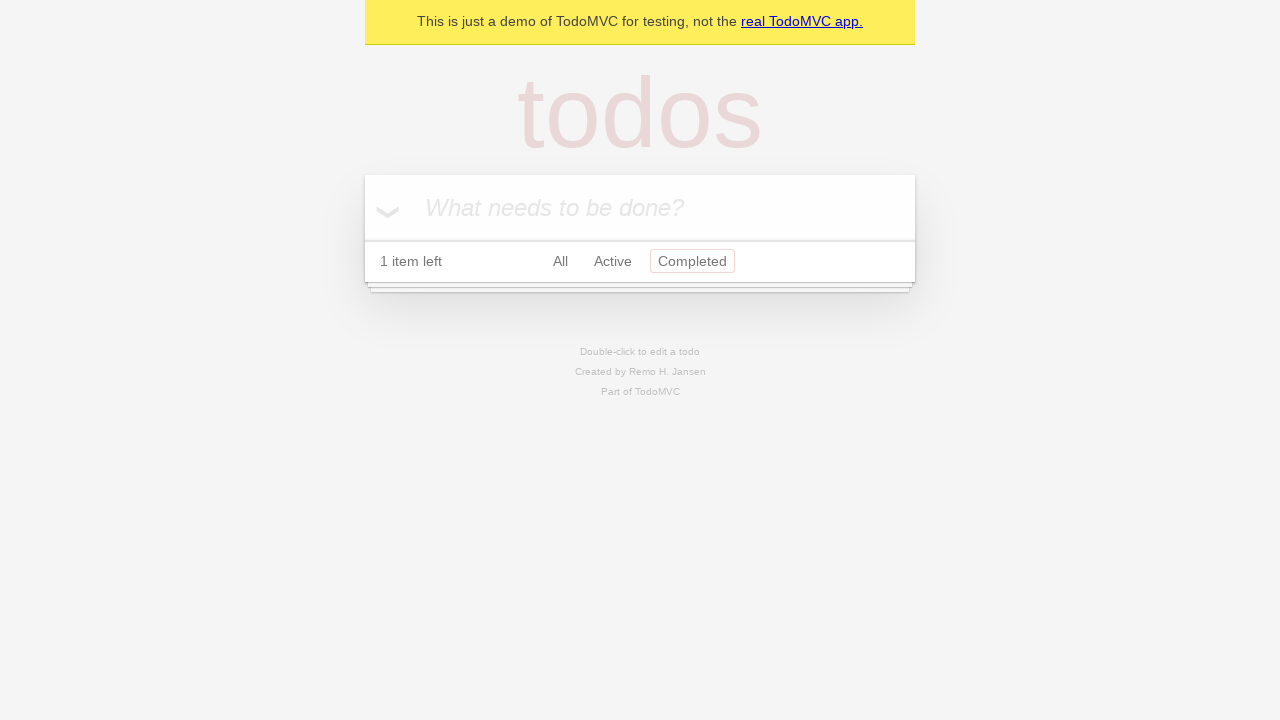

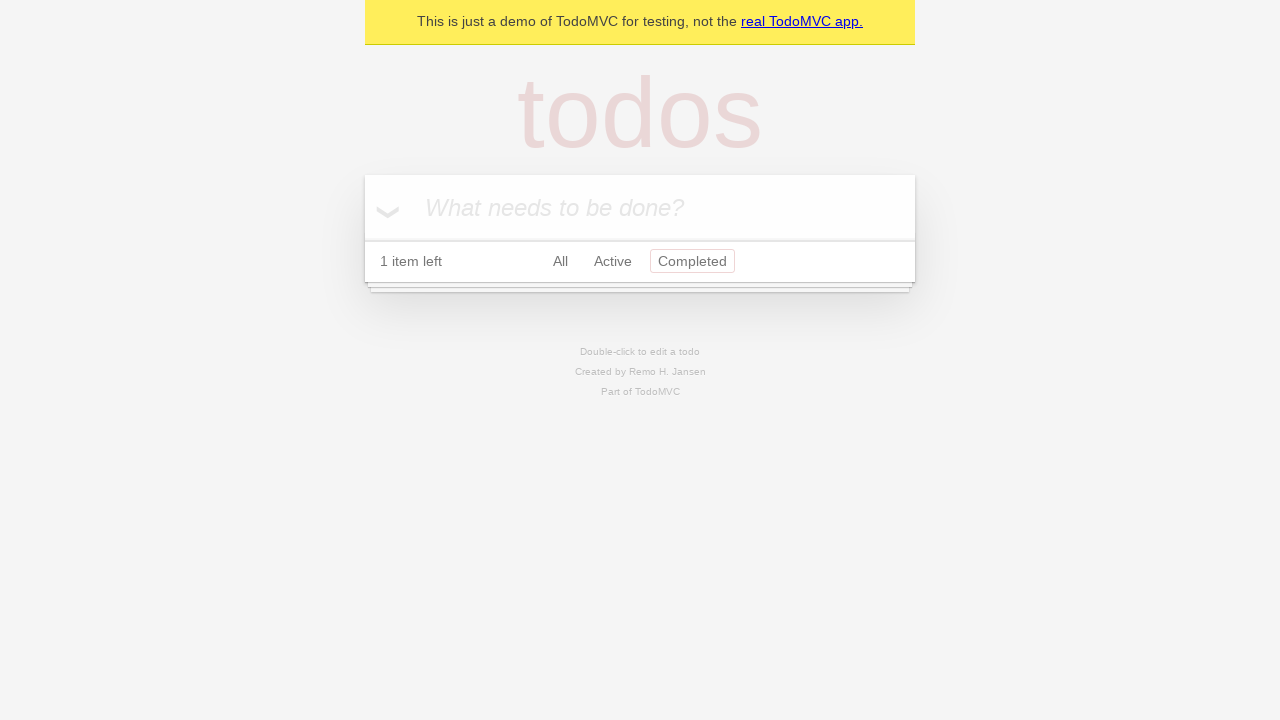